Tests dropdown selection functionality by selecting date components (year, month, day) using different selection methods

Starting URL: https://testcenter.techproeducation.com/index.php?page=dropdown

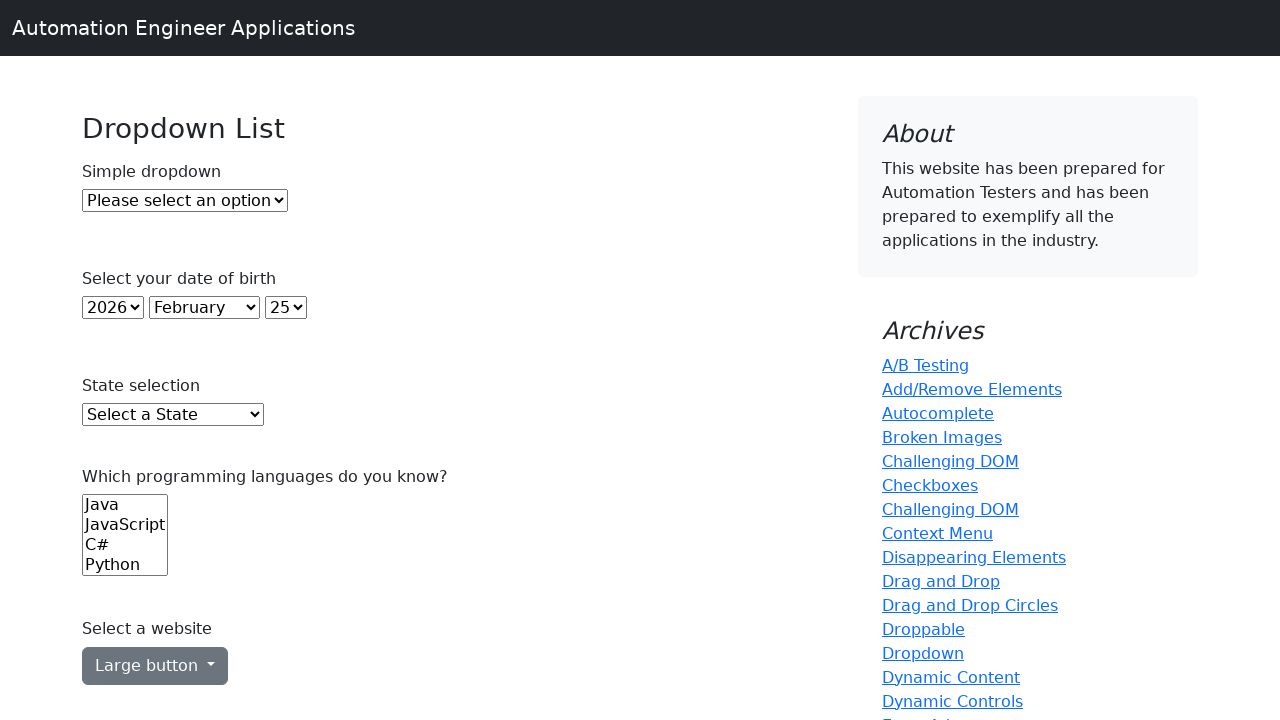

Selected year 2001 from dropdown using index 22 on select#year
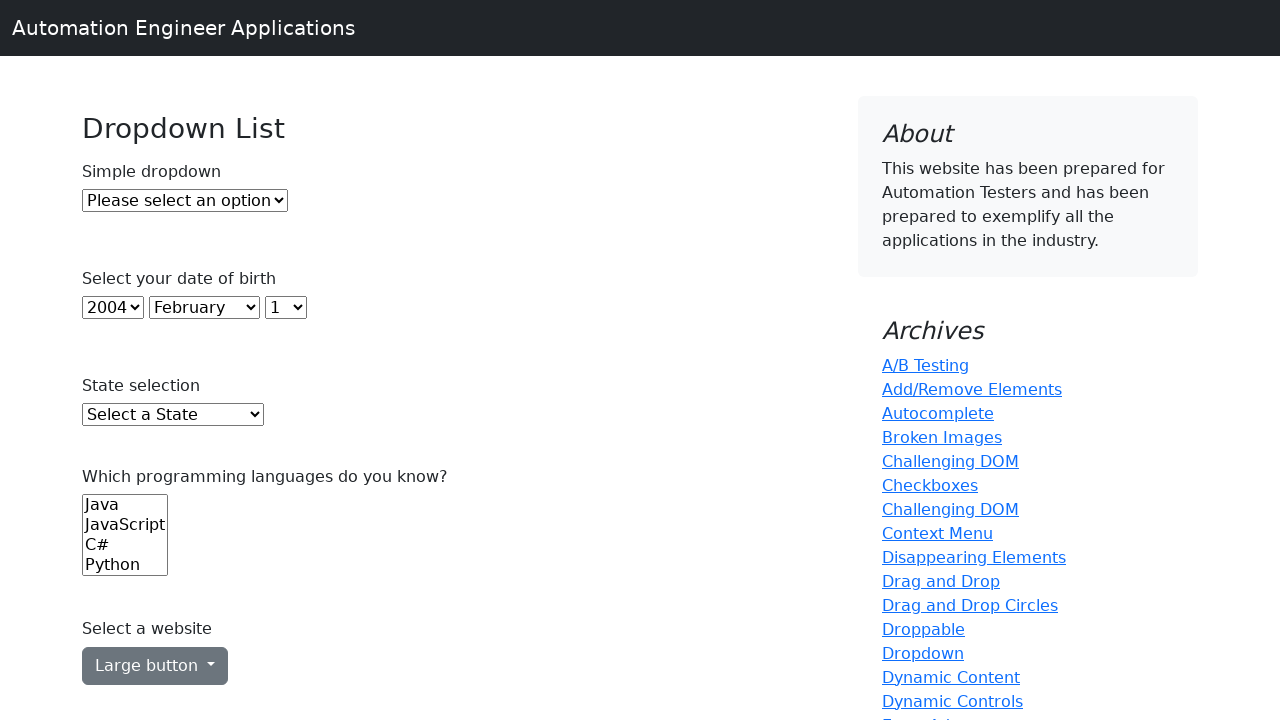

Selected month July from dropdown using visible text on select#month
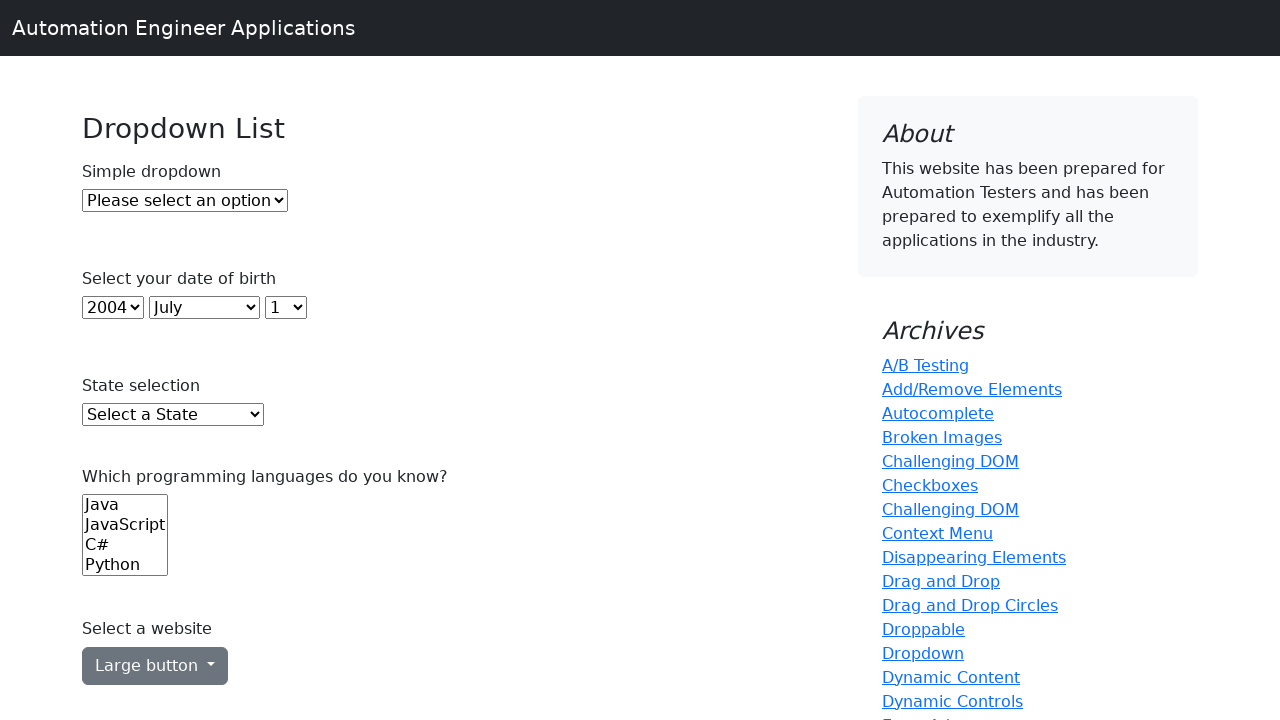

Selected day 28 from dropdown using value on select#day
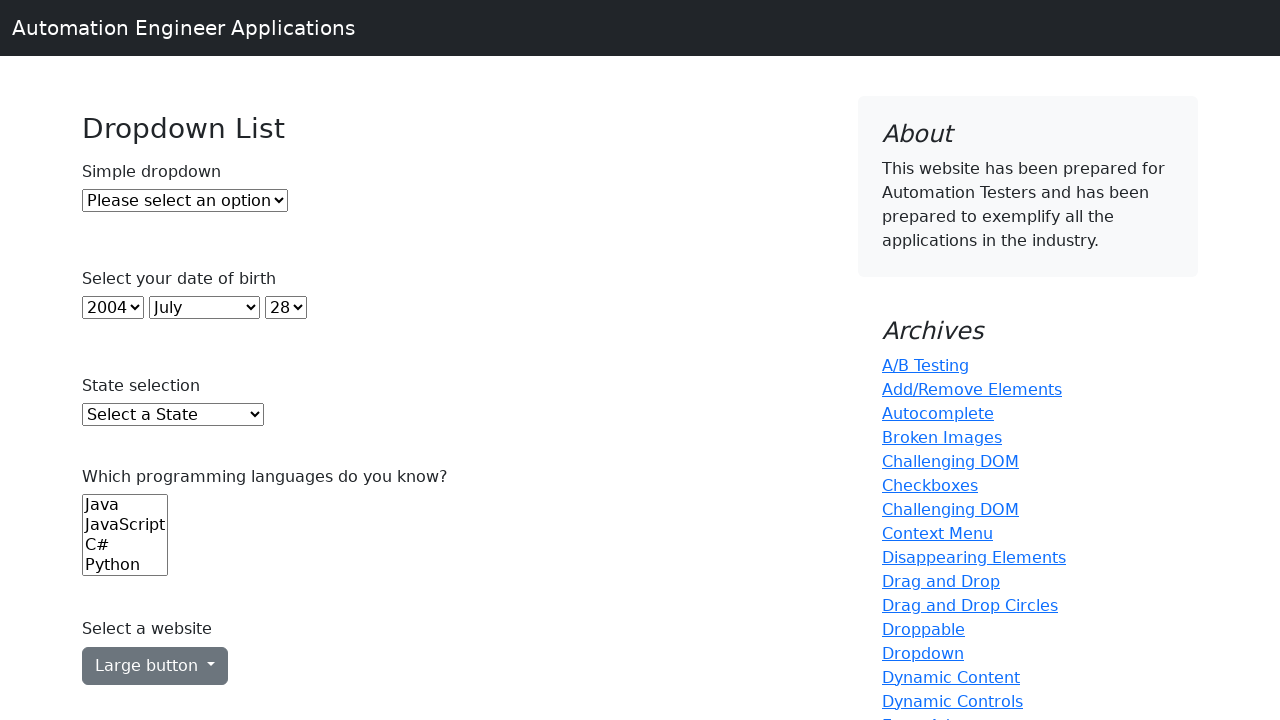

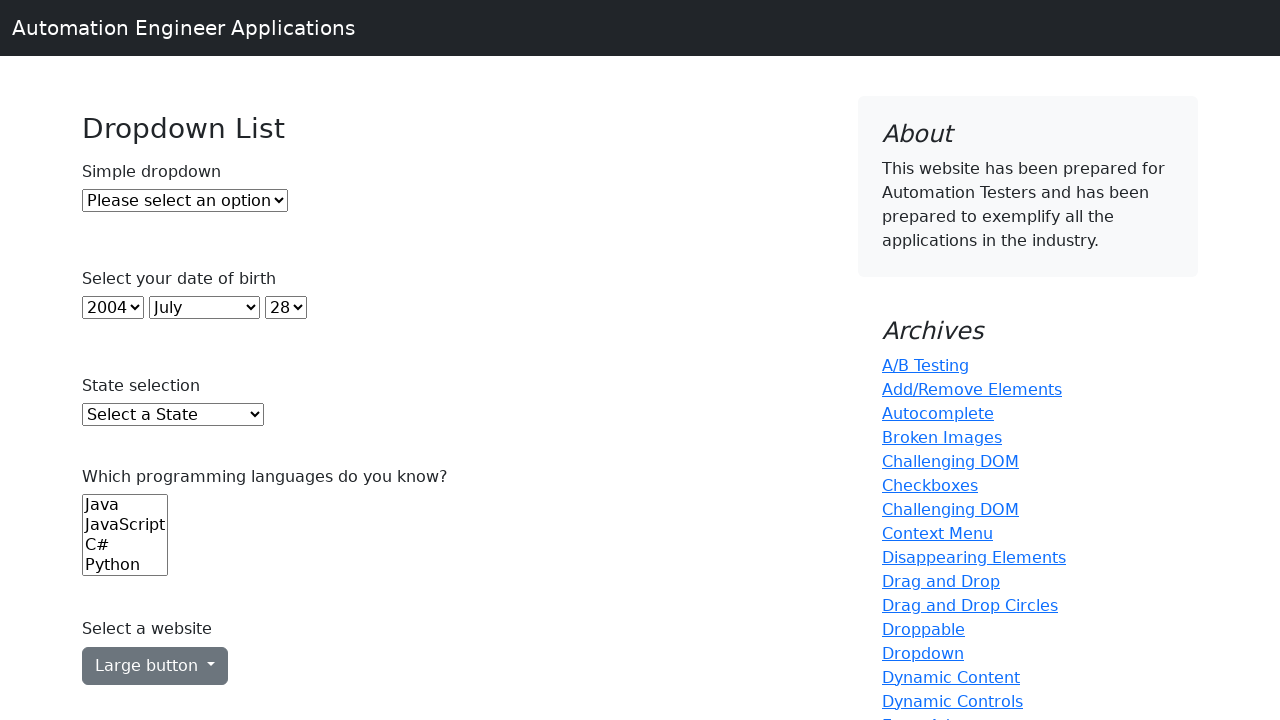